Tests autocomplete functionality by typing a letter in a search box and selecting a specific country (Afghanistan) from the dropdown suggestions that appear.

Starting URL: http://demo.automationtesting.in/AutoComplete.html

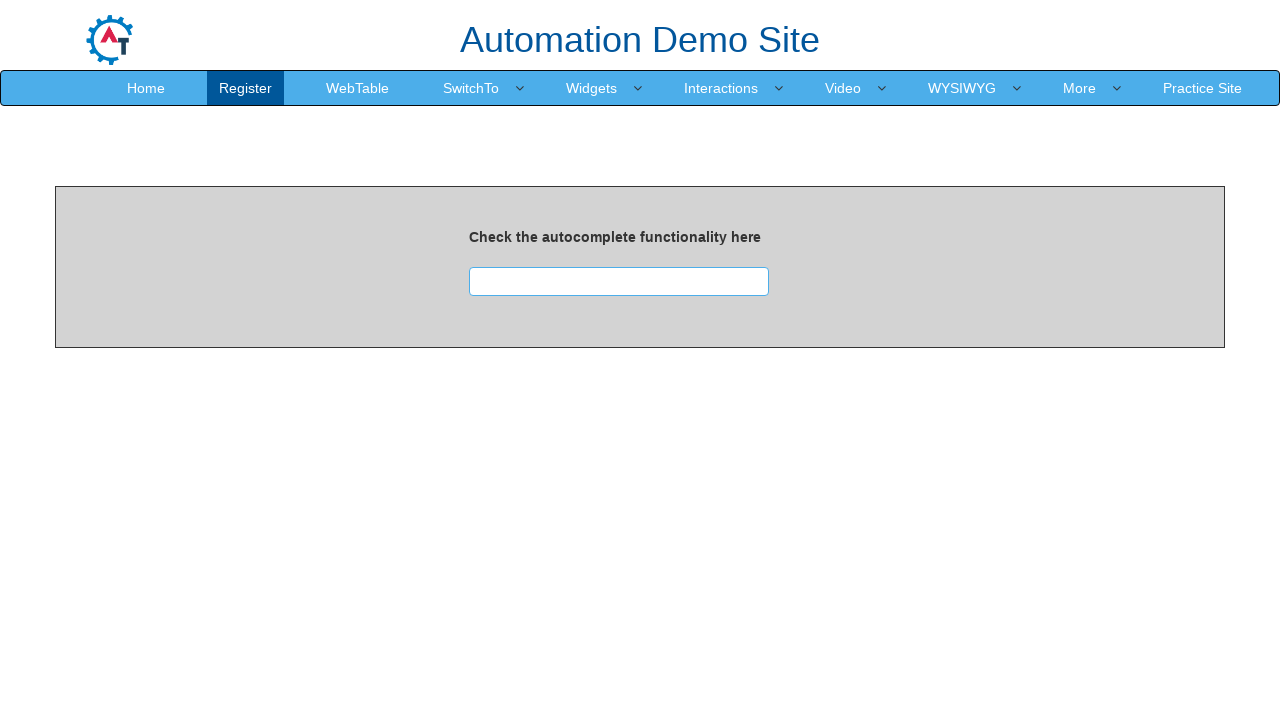

Typed 'A' in the autocomplete search box to trigger suggestions on #searchbox
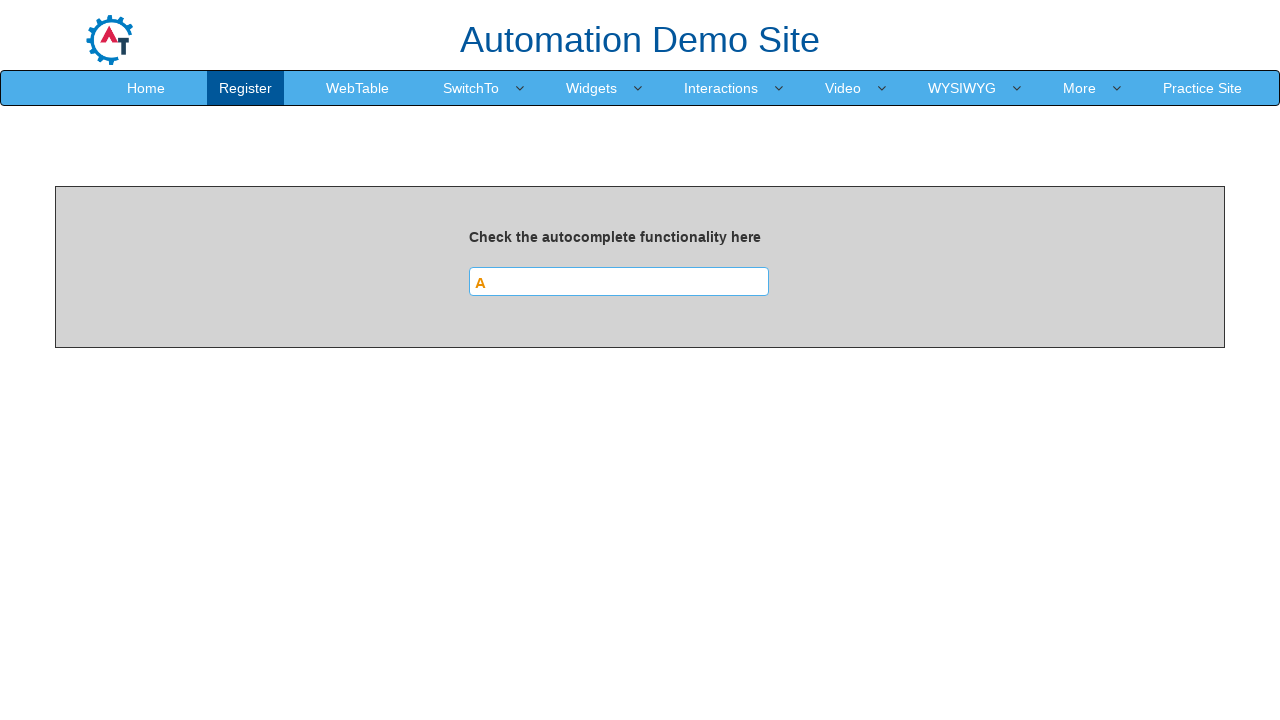

Autocomplete suggestions dropdown appeared
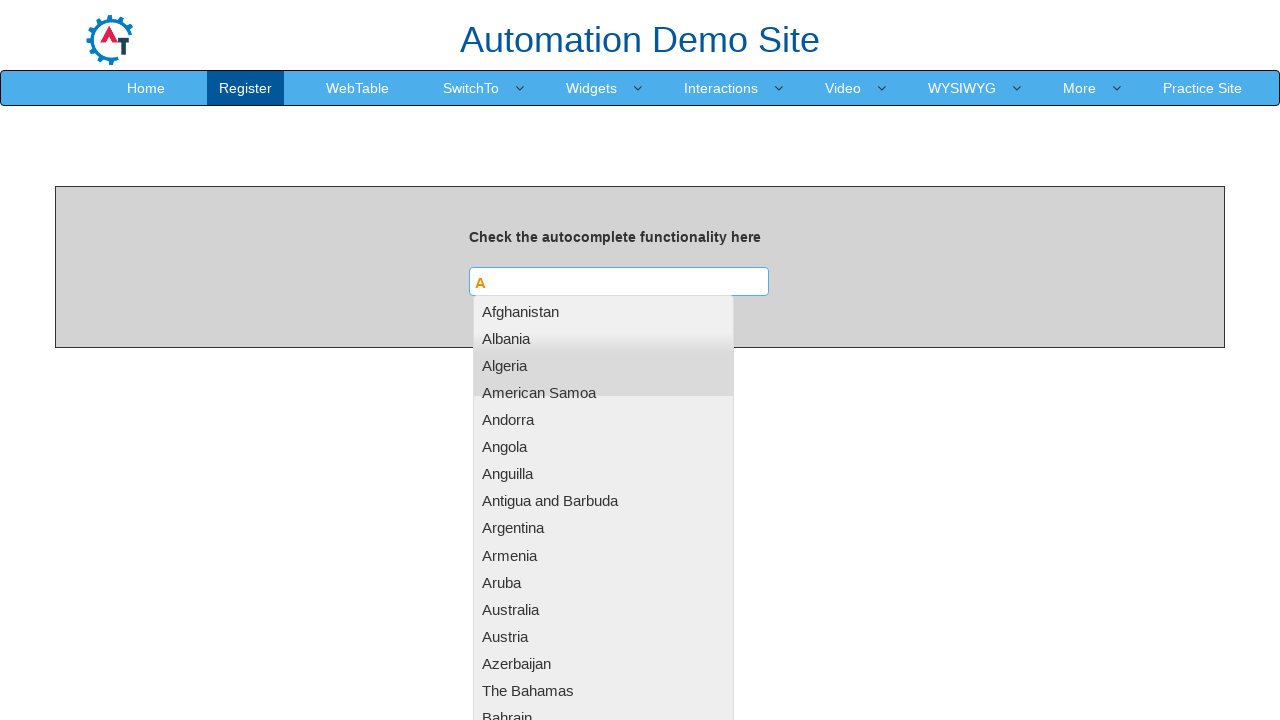

Found 209 suggestion items in the dropdown
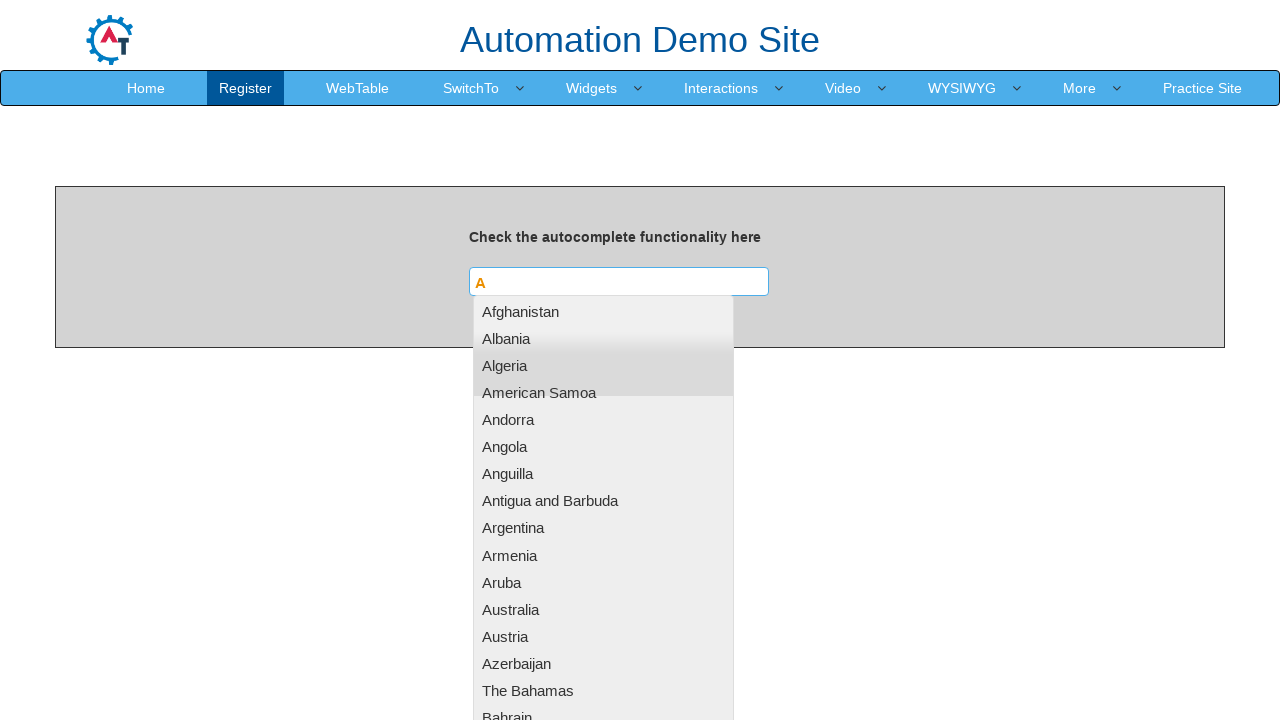

Selected 'Afghanistan' from the autocomplete suggestions at (603, 311) on .ui-menu-item >> nth=0
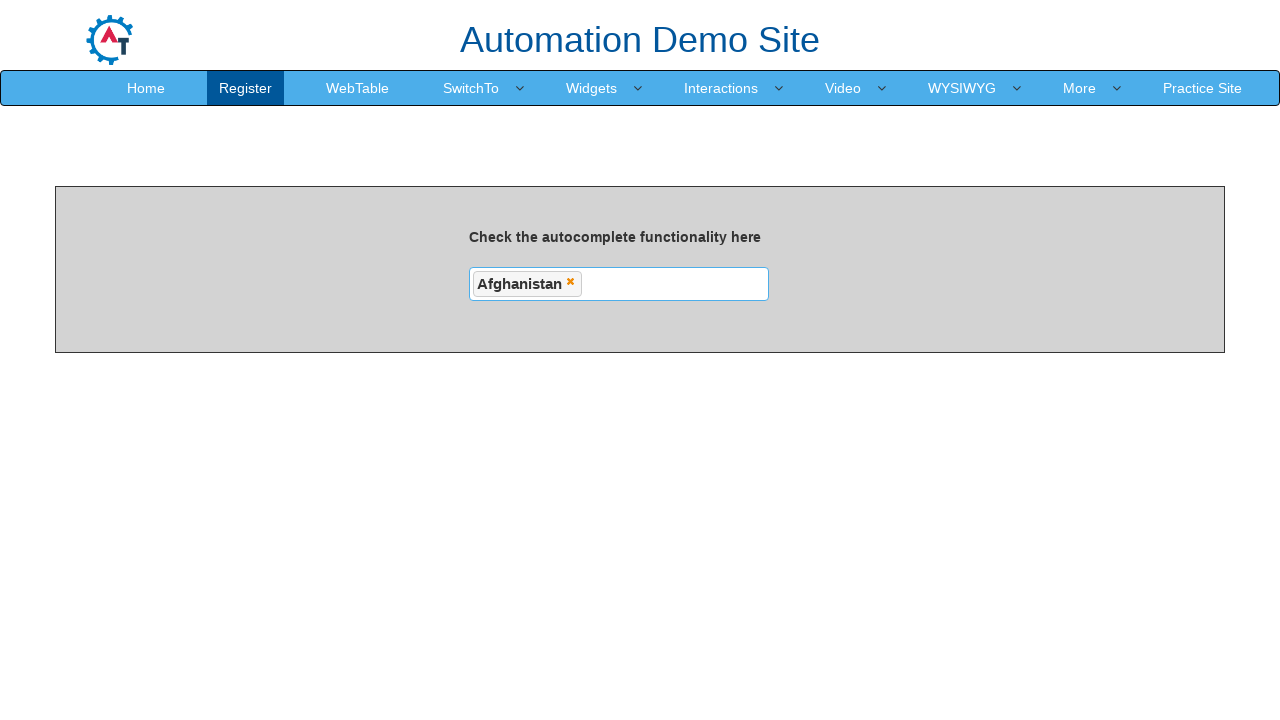

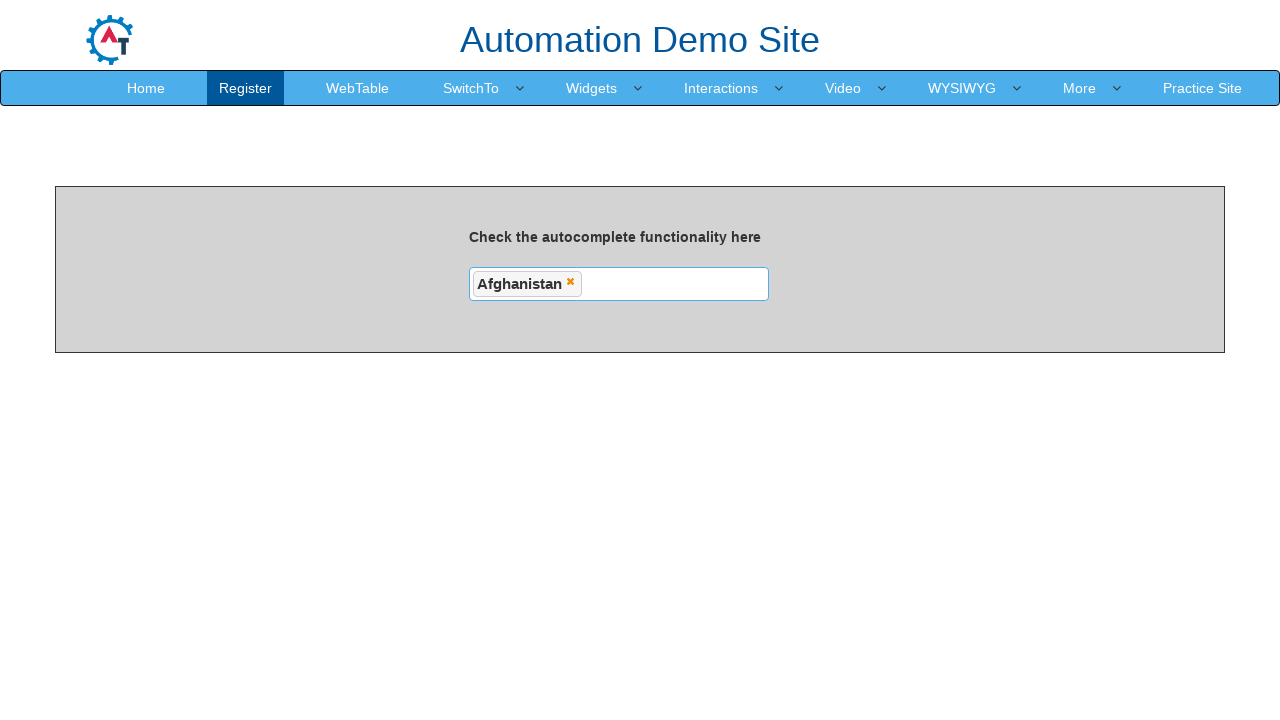